Tests drag and drop functionality by dragging an element and dropping it onto a target element

Starting URL: https://jqueryui.com/resources/demos/droppable/default.html

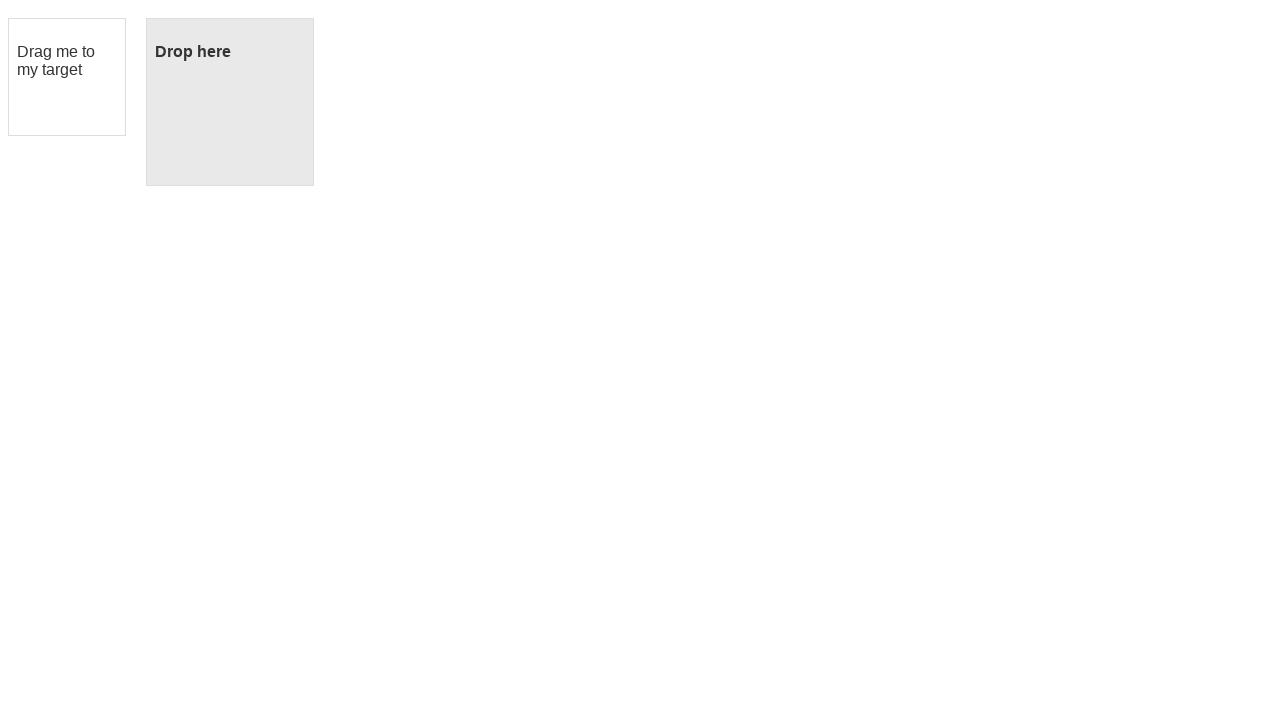

Located the draggable element
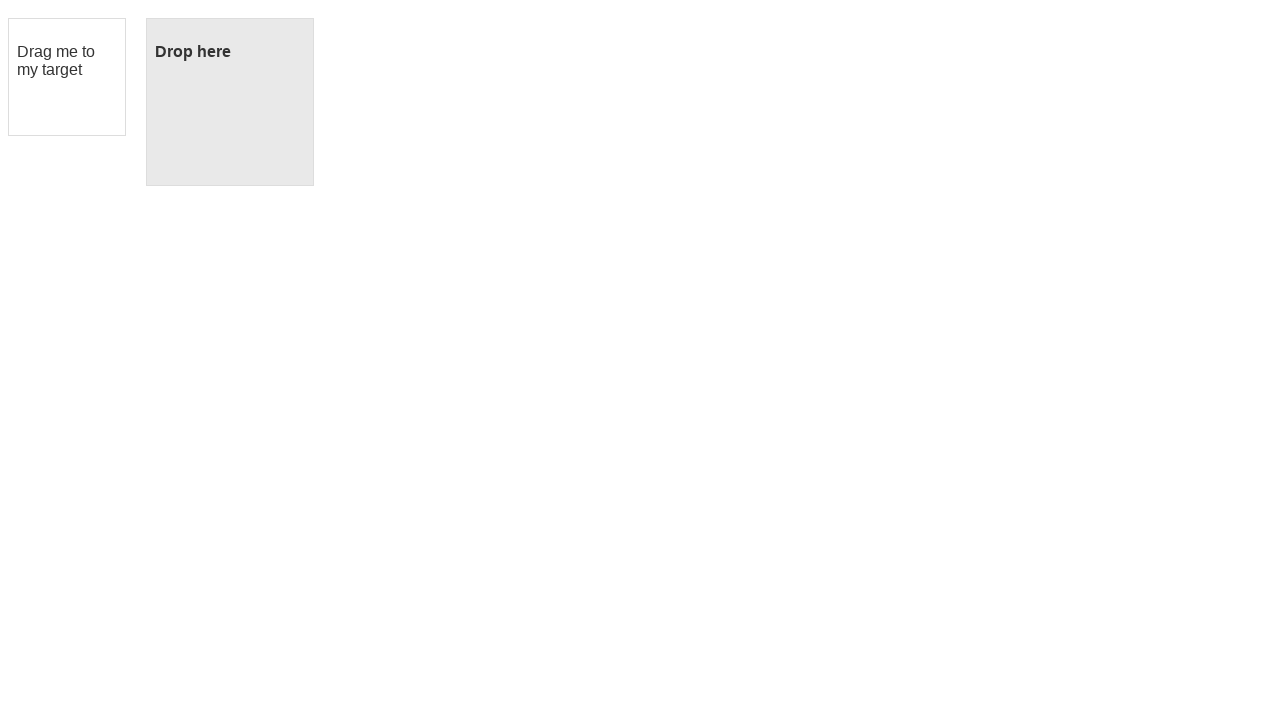

Located the droppable target element
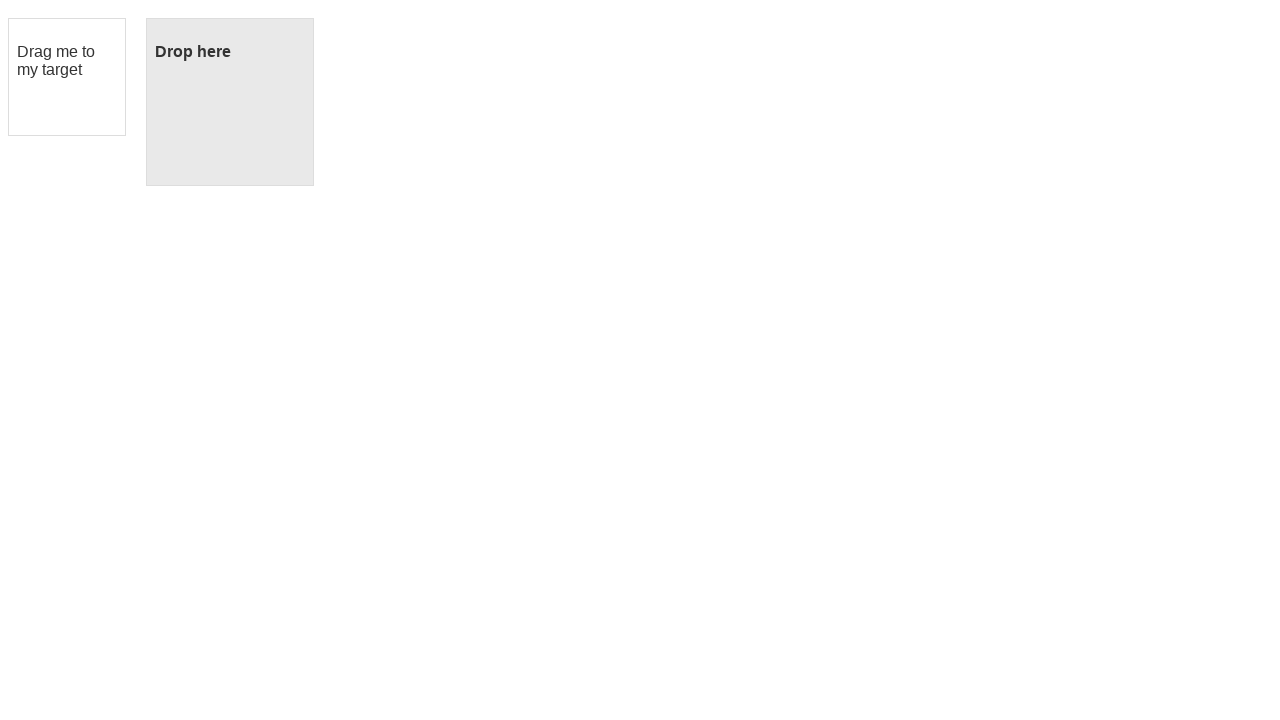

Dragged element to target and dropped it at (230, 102)
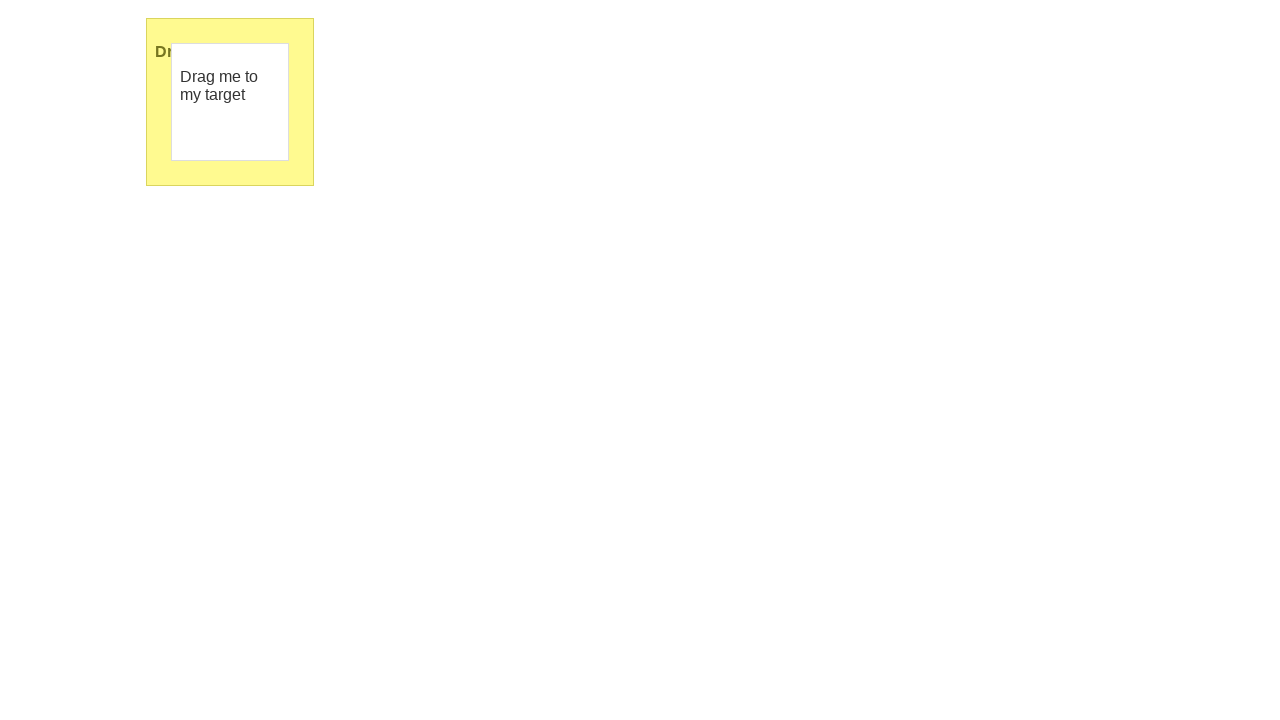

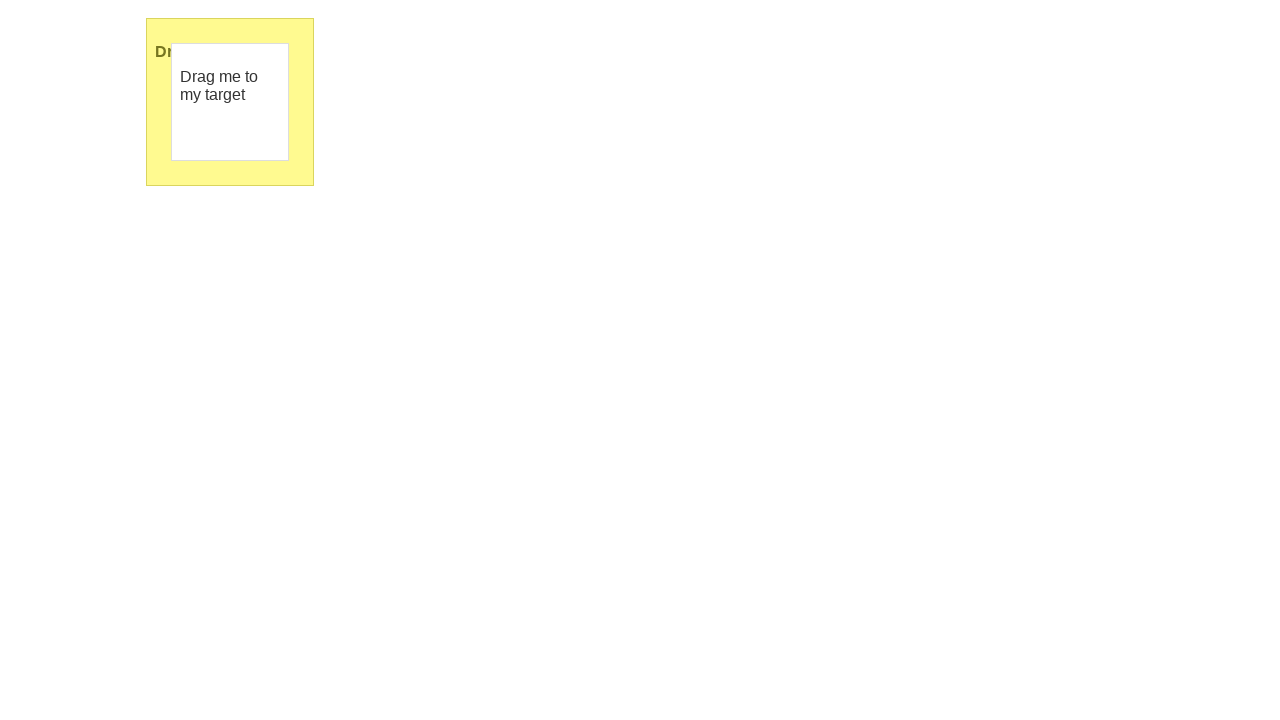